Tests marking all todo items as completed using the toggle all checkbox

Starting URL: https://demo.playwright.dev/todomvc

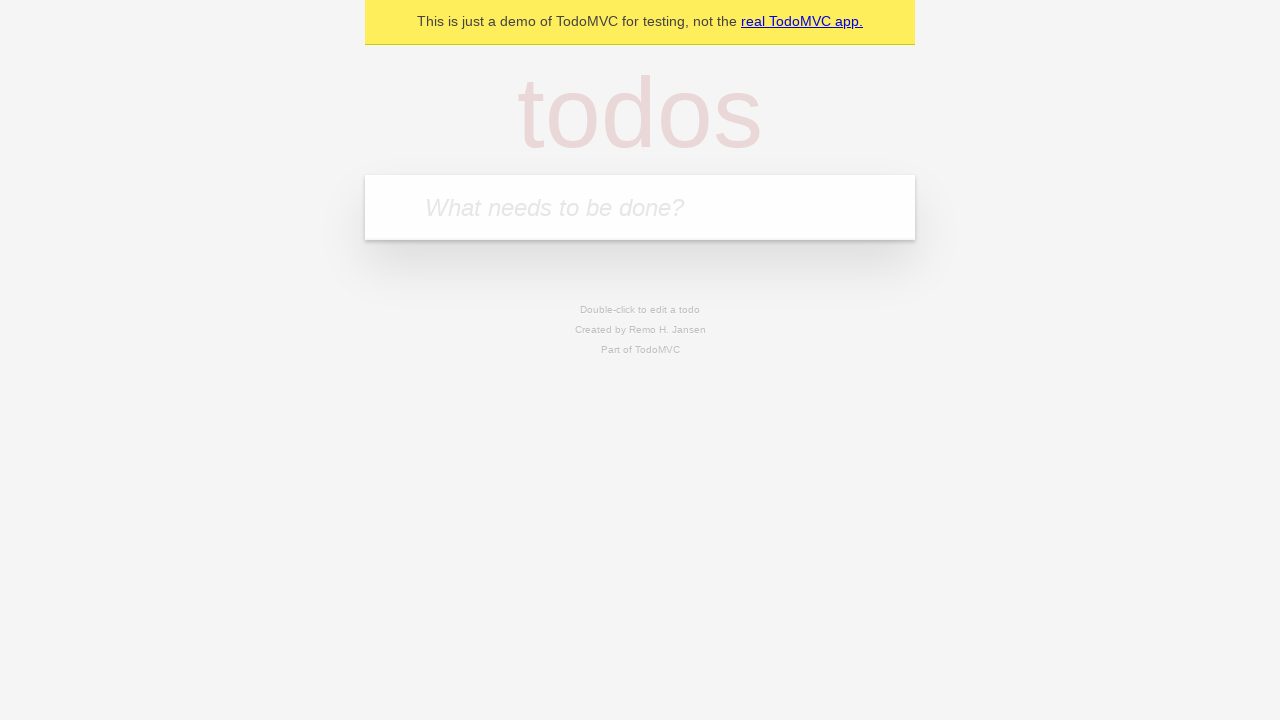

Filled new todo field with 'buy some cheese' on internal:attr=[placeholder="What needs to be done?"i]
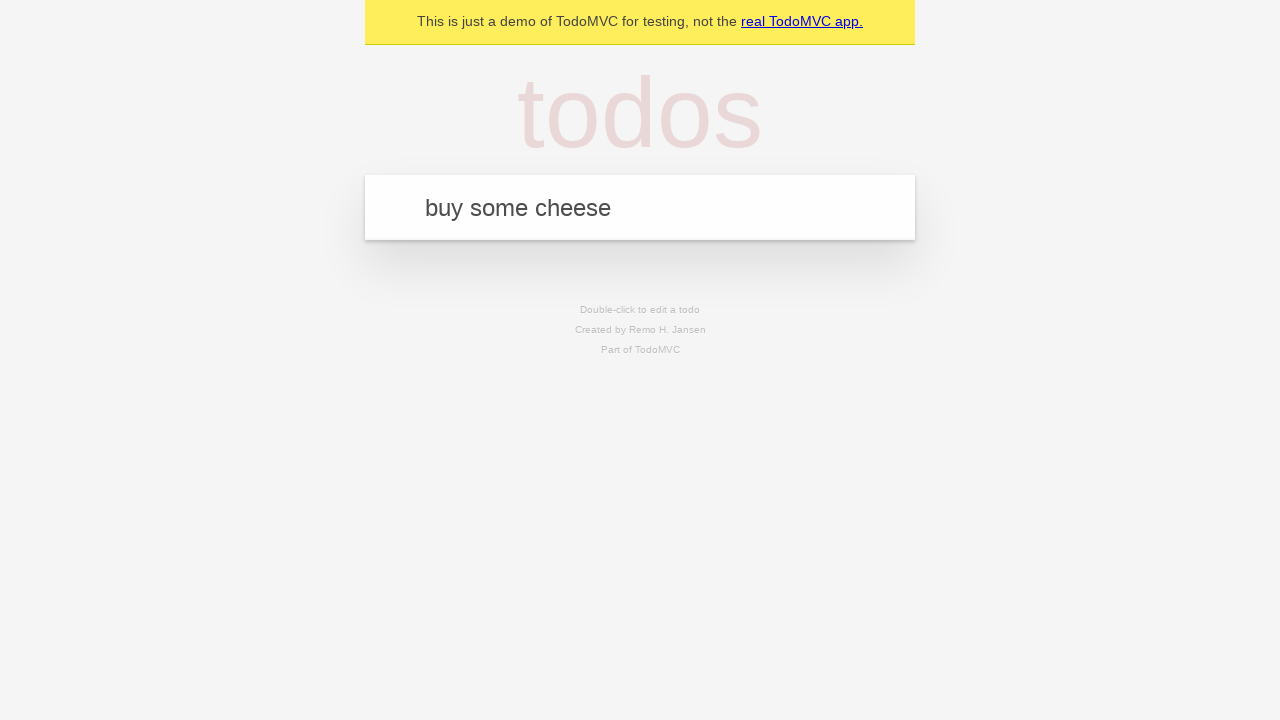

Pressed Enter to create todo item 'buy some cheese' on internal:attr=[placeholder="What needs to be done?"i]
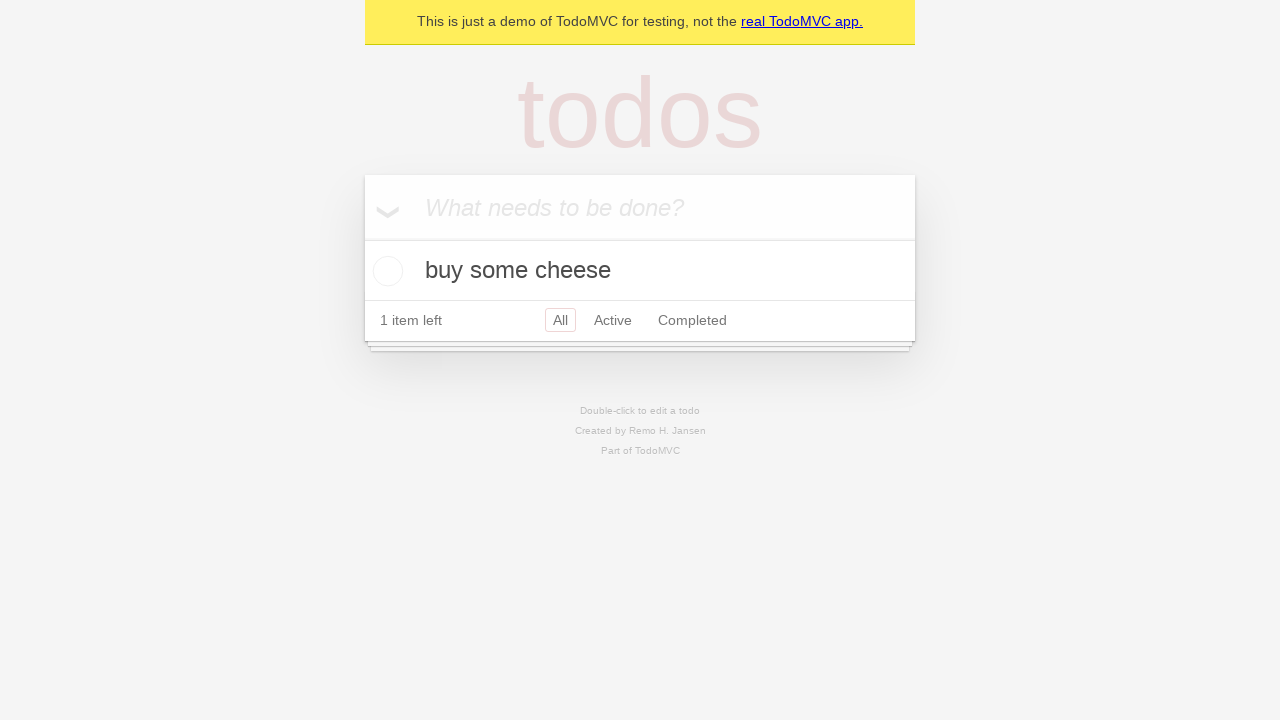

Filled new todo field with 'feed the cat' on internal:attr=[placeholder="What needs to be done?"i]
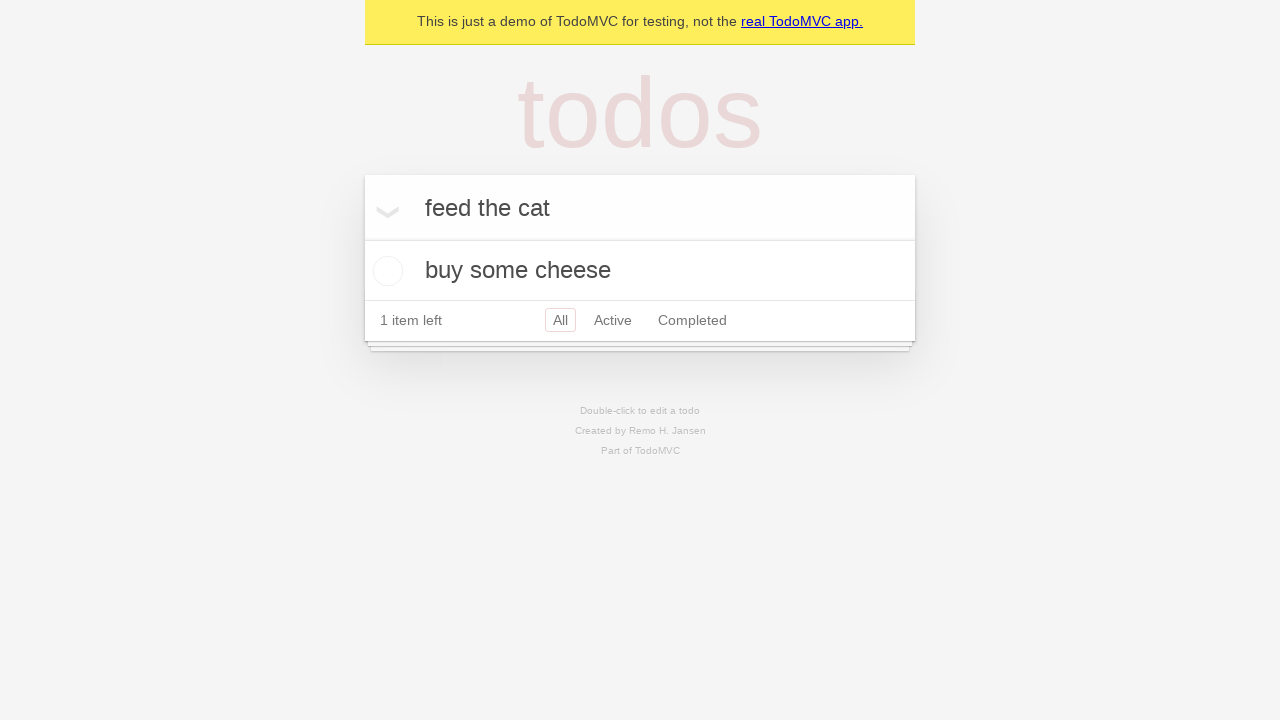

Pressed Enter to create todo item 'feed the cat' on internal:attr=[placeholder="What needs to be done?"i]
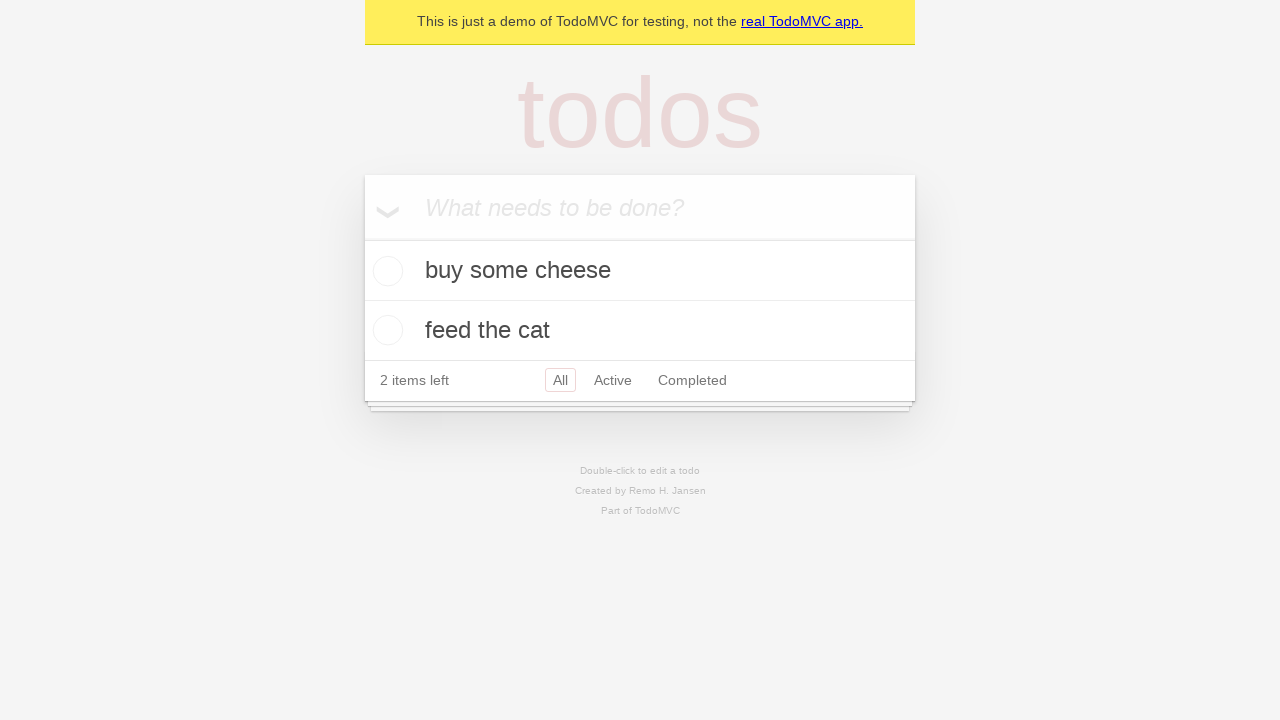

Filled new todo field with 'book a doctors appointment' on internal:attr=[placeholder="What needs to be done?"i]
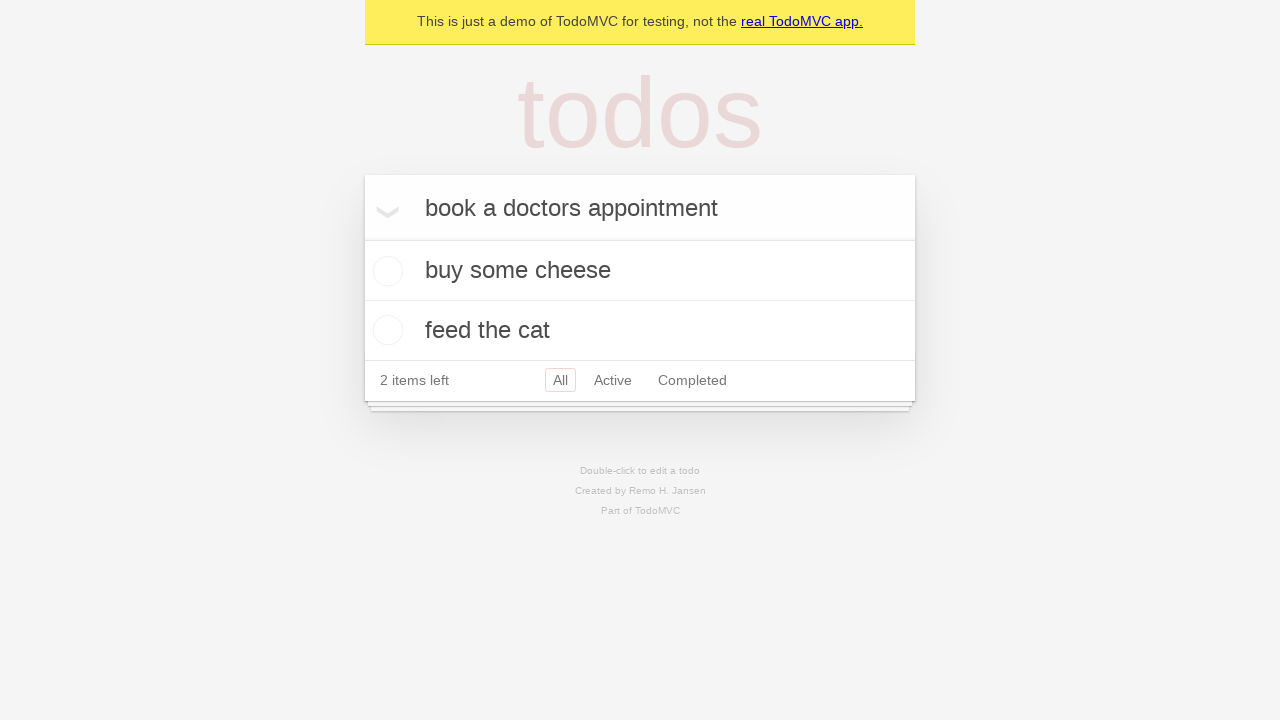

Pressed Enter to create todo item 'book a doctors appointment' on internal:attr=[placeholder="What needs to be done?"i]
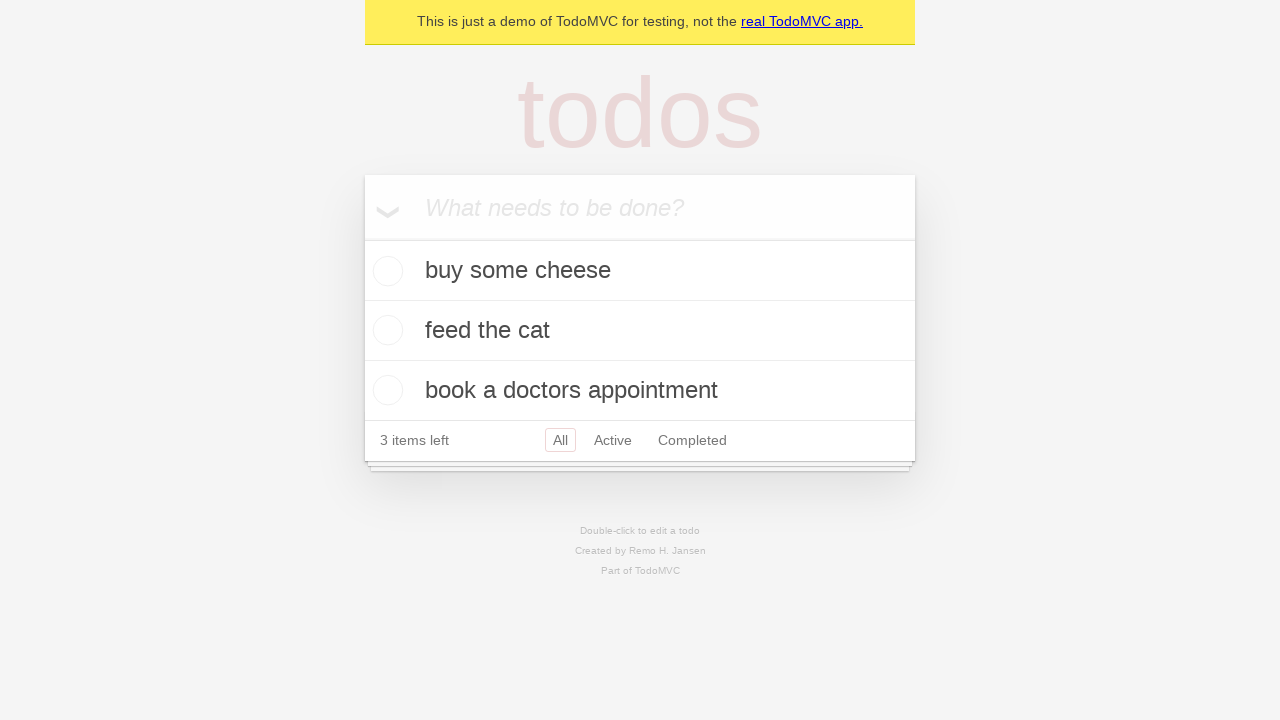

Clicked 'Mark all as complete' checkbox to mark all todos as completed at (362, 238) on internal:label="Mark all as complete"i
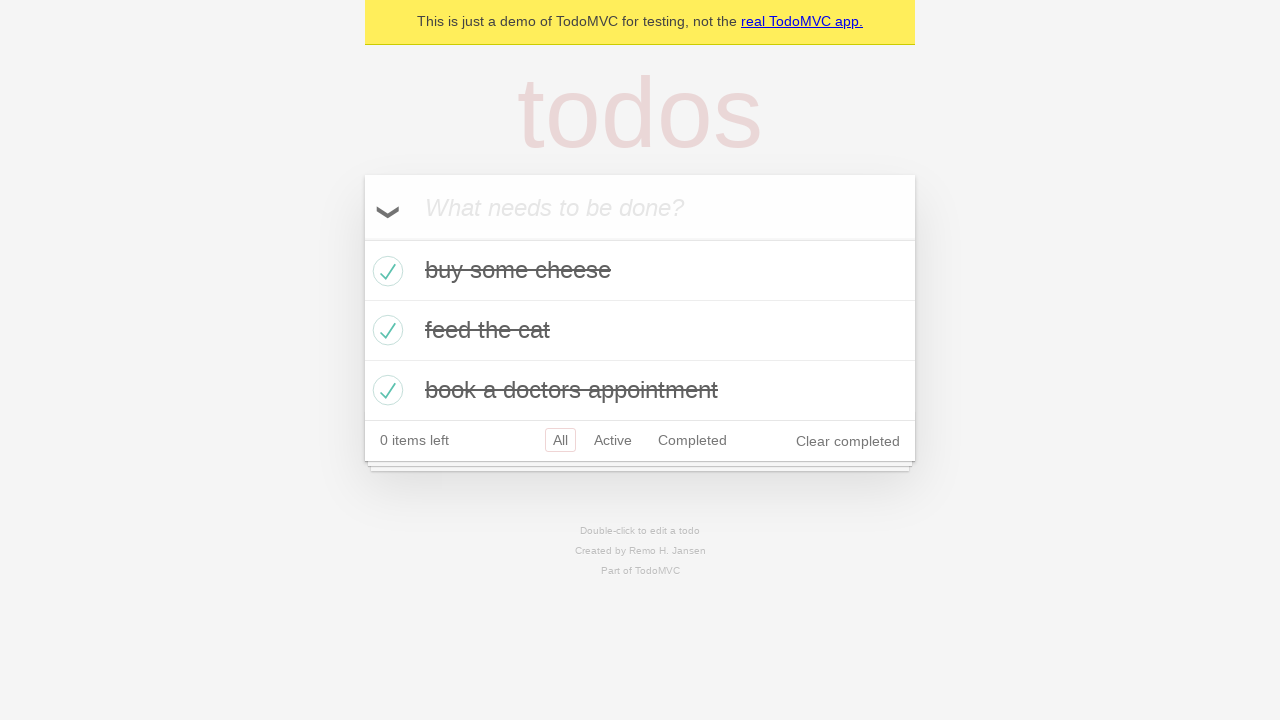

Verified that all todo items are now marked as completed
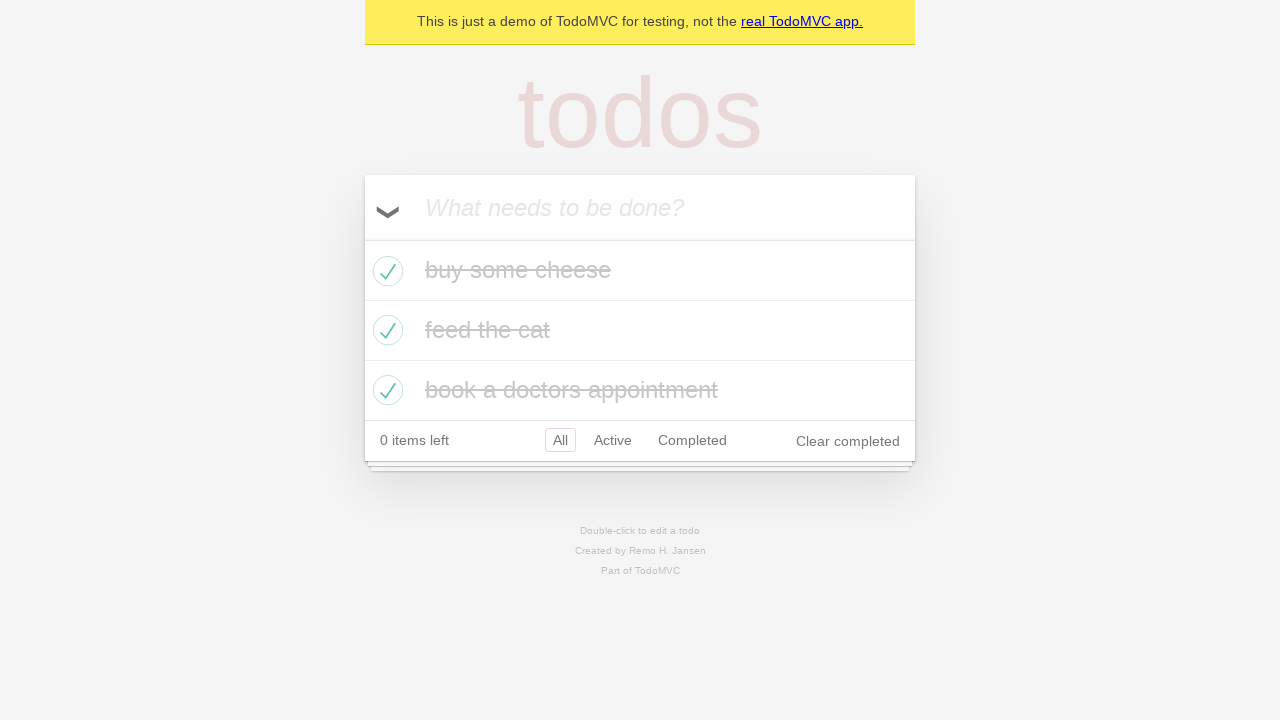

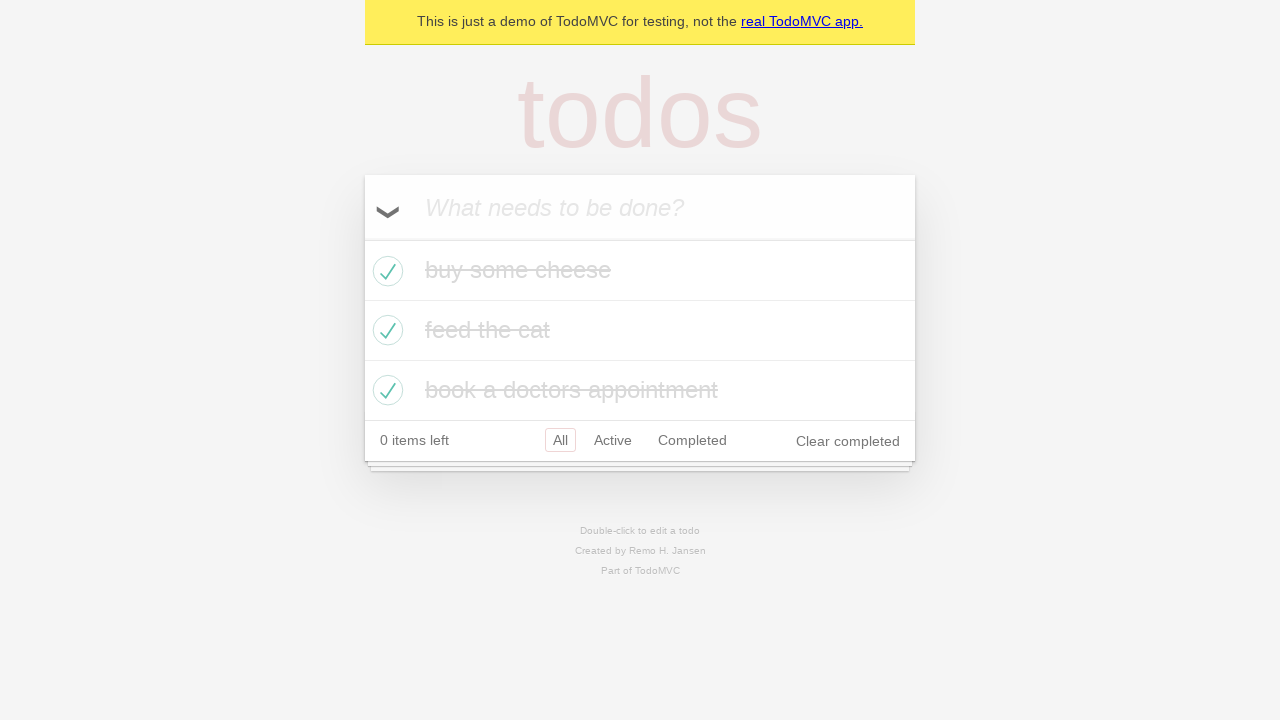